Solves a math captcha by calculating a mathematical expression from page data, then fills the answer and submits the form with robot verification checkboxes

Starting URL: http://suninjuly.github.io/math.html

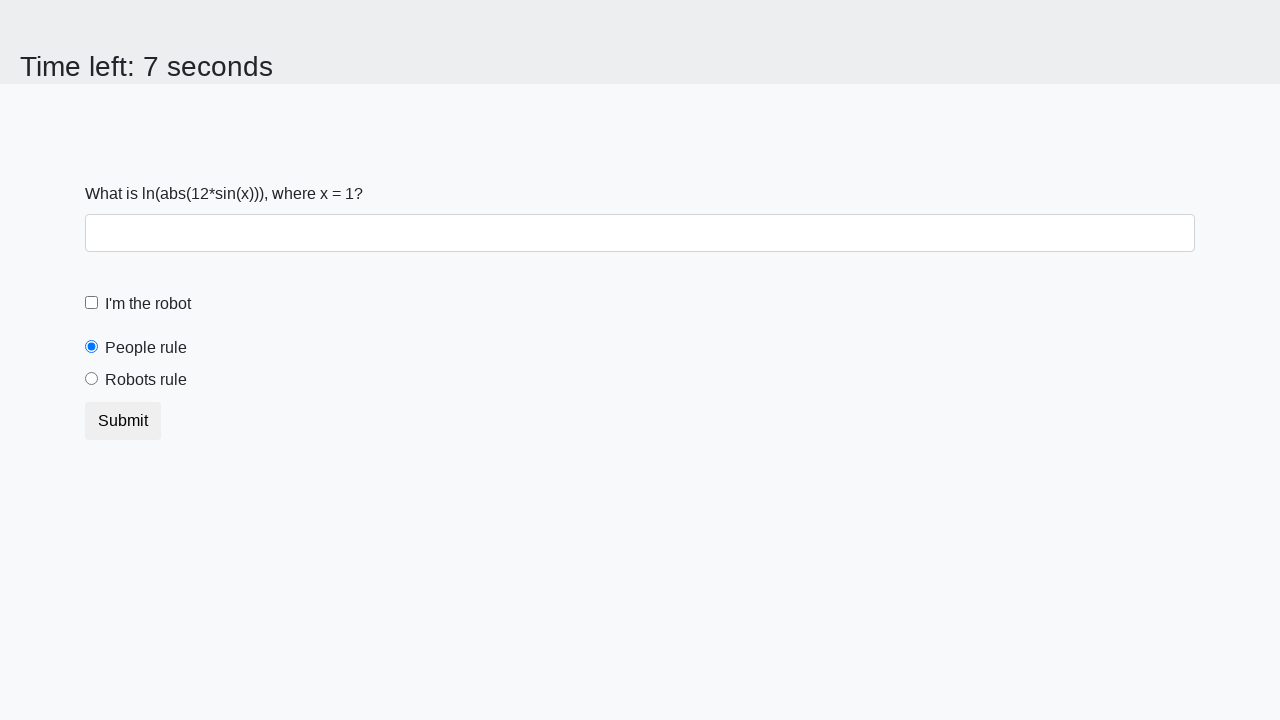

Located the input value element
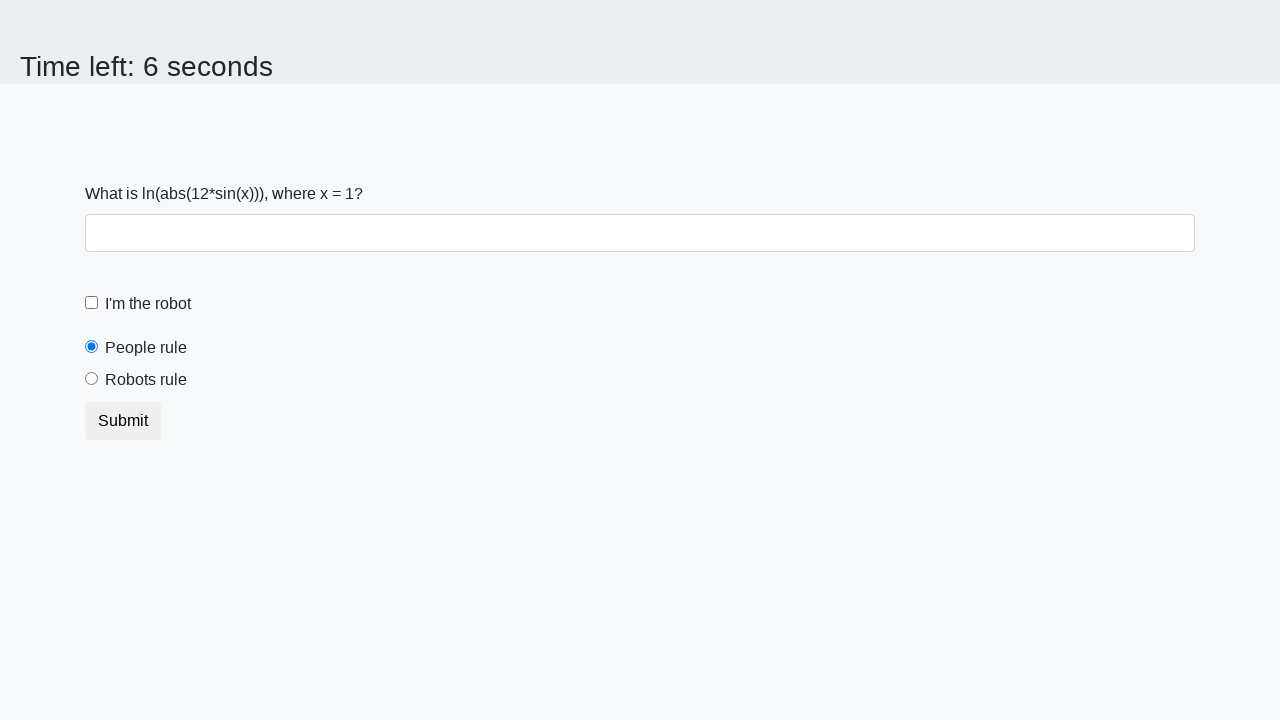

Extracted x value from the page
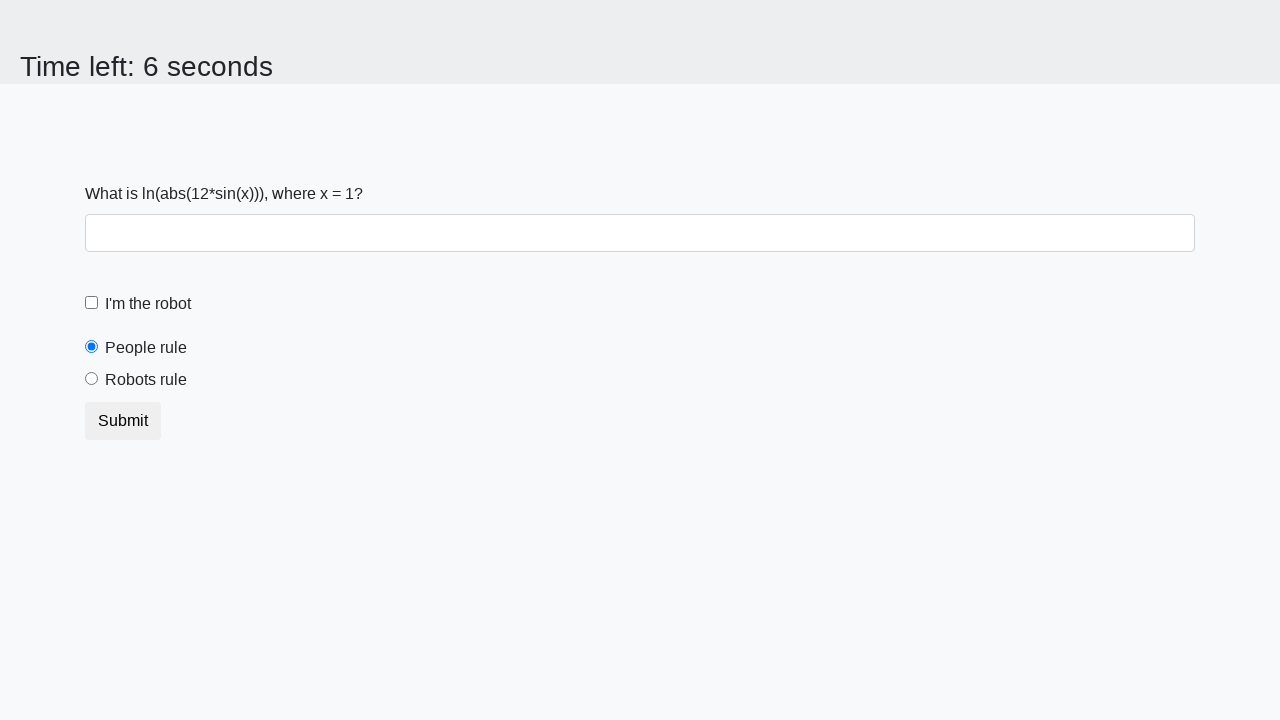

Calculated math captcha answer: 2.3123029035189084
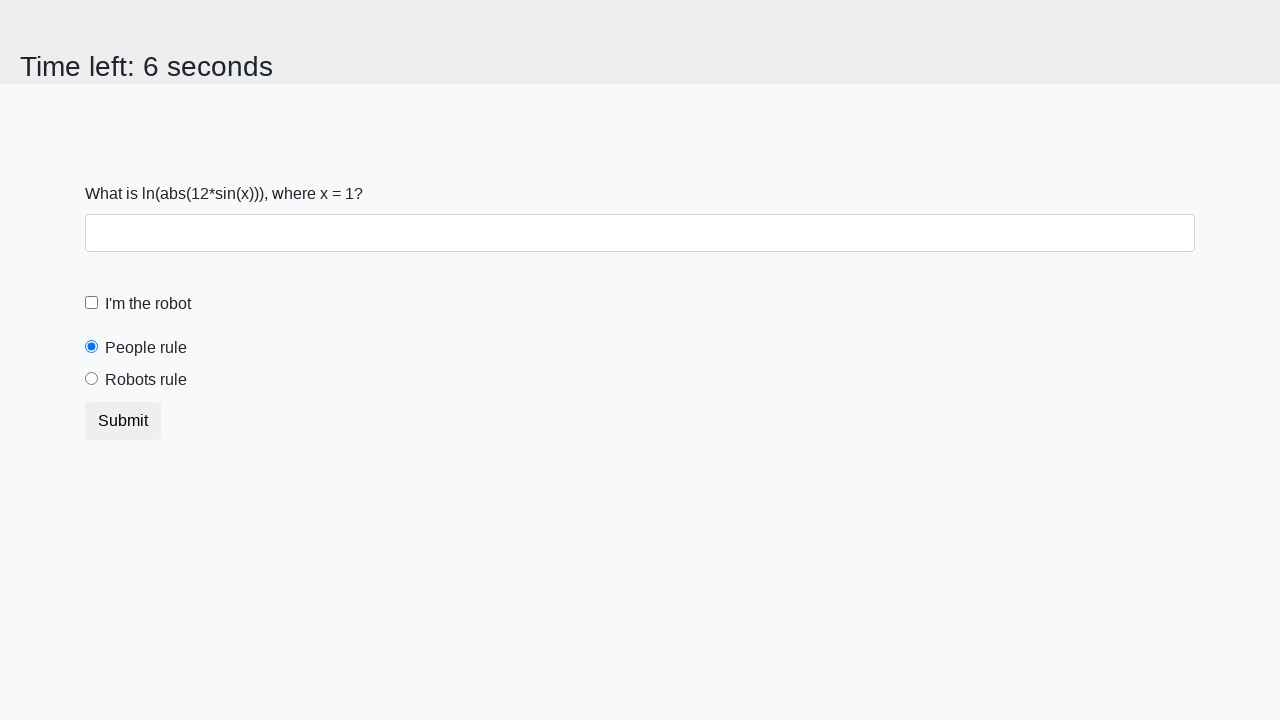

Filled answer field with calculated value on #answer
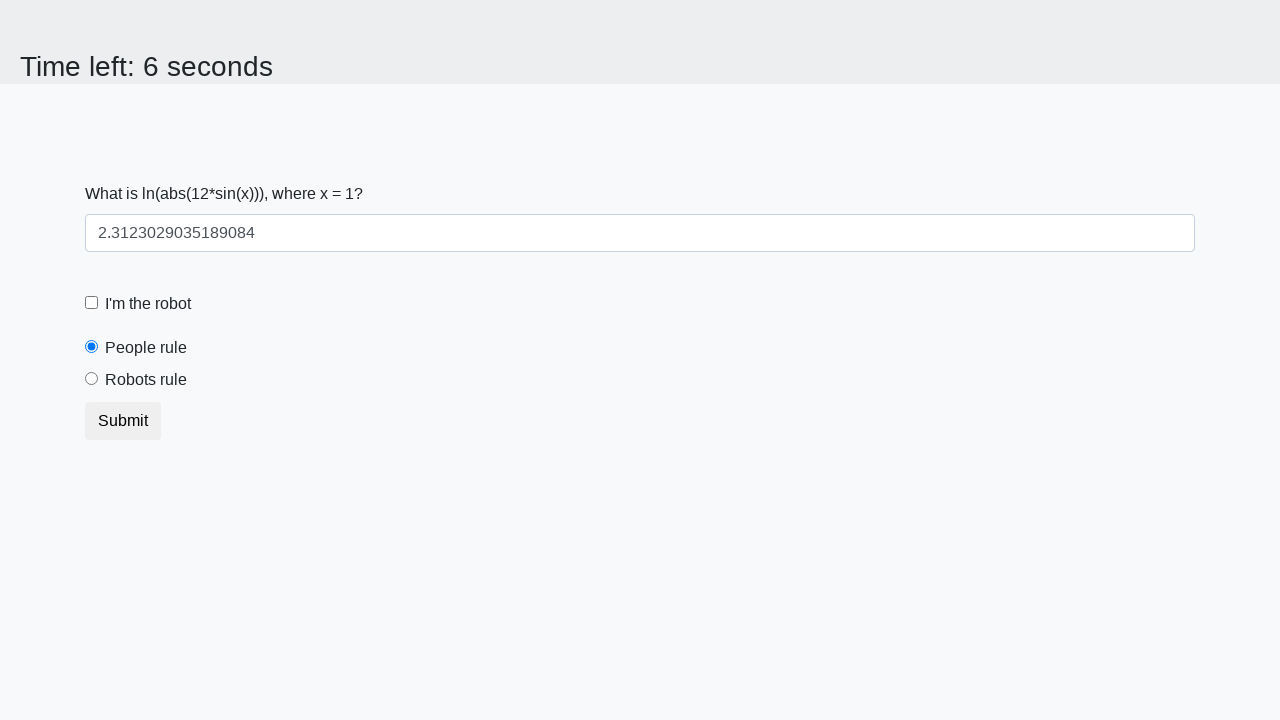

Clicked robot verification checkbox at (148, 304) on [for=robotCheckbox]
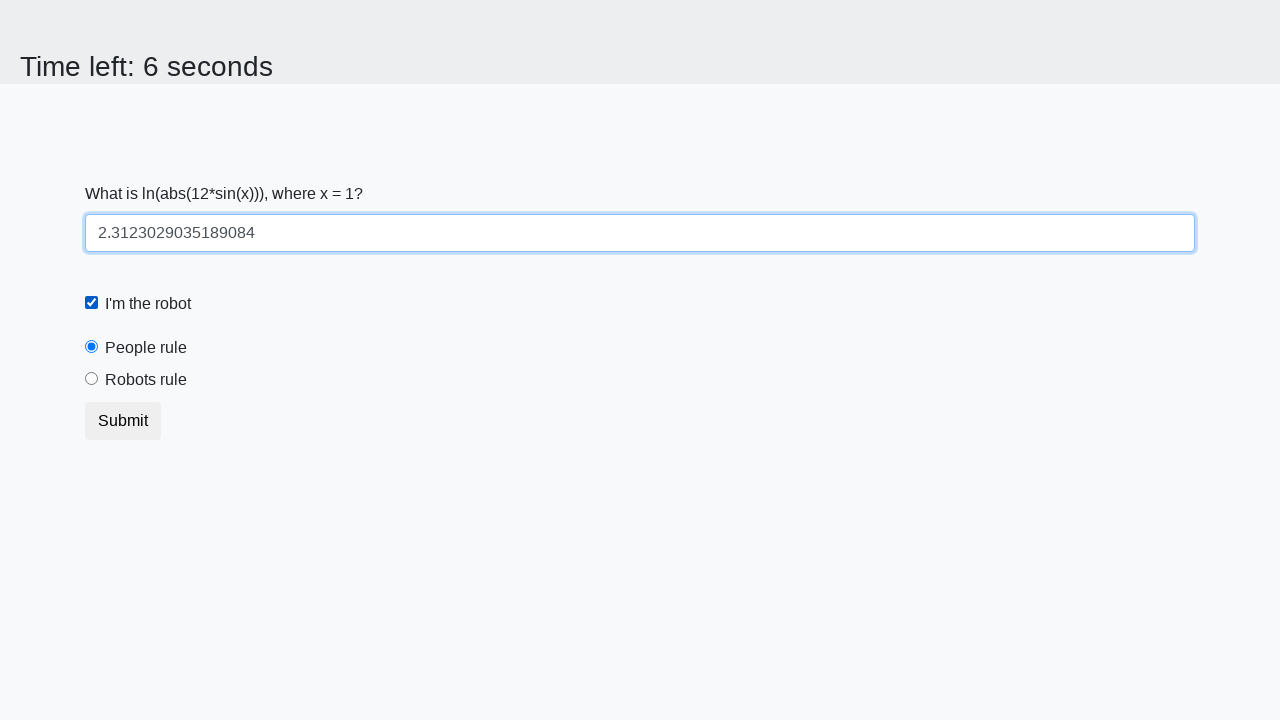

Clicked robots rule radio button at (146, 380) on [for=robotsRule]
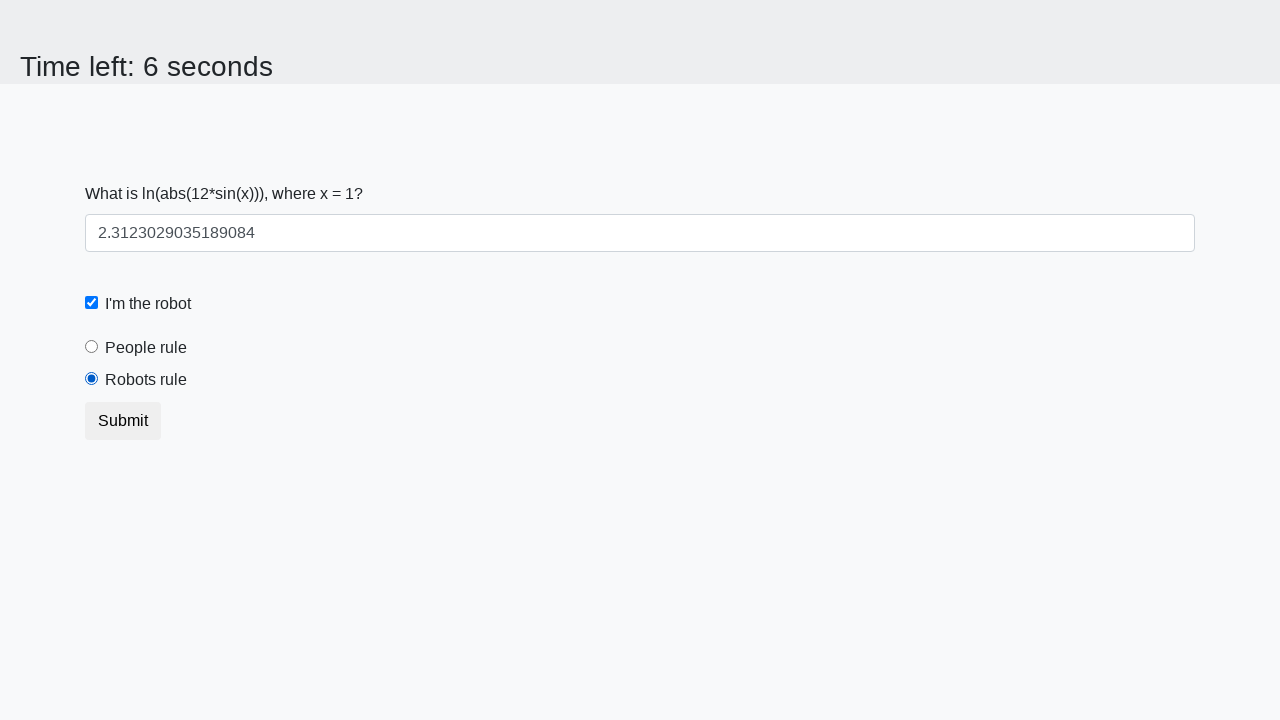

Clicked submit button at (123, 421) on button
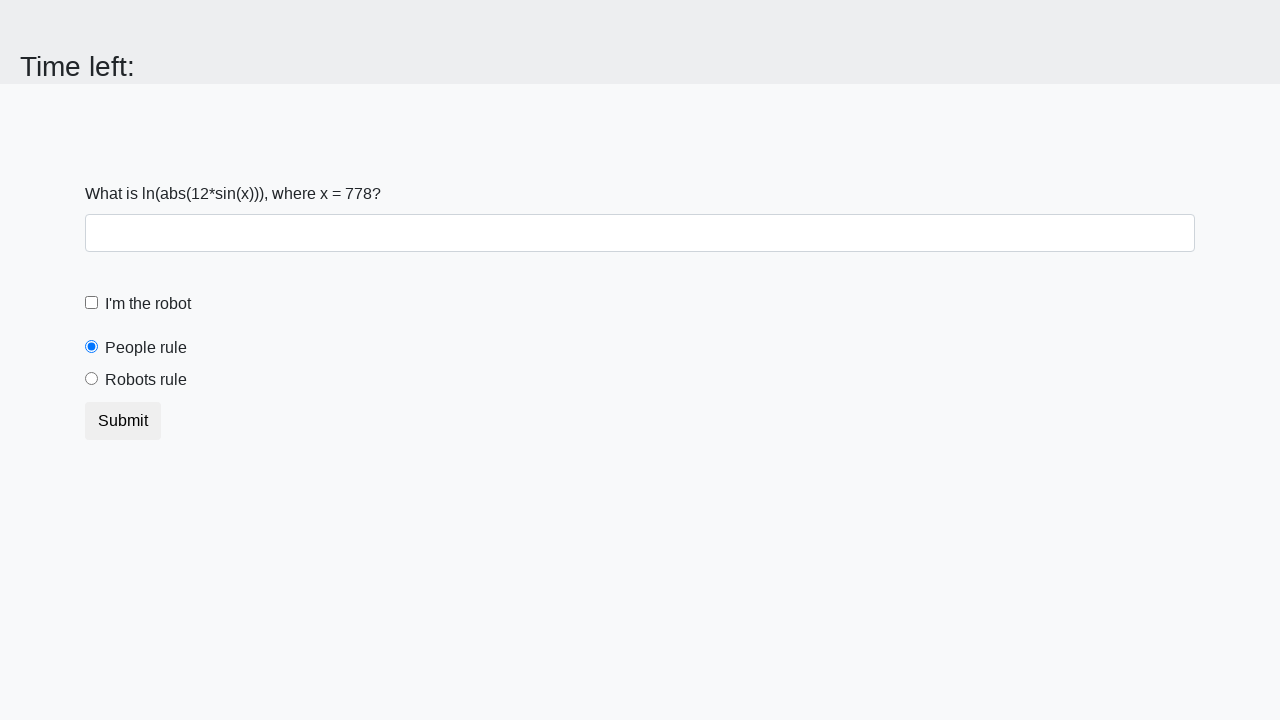

Waited for result page to load
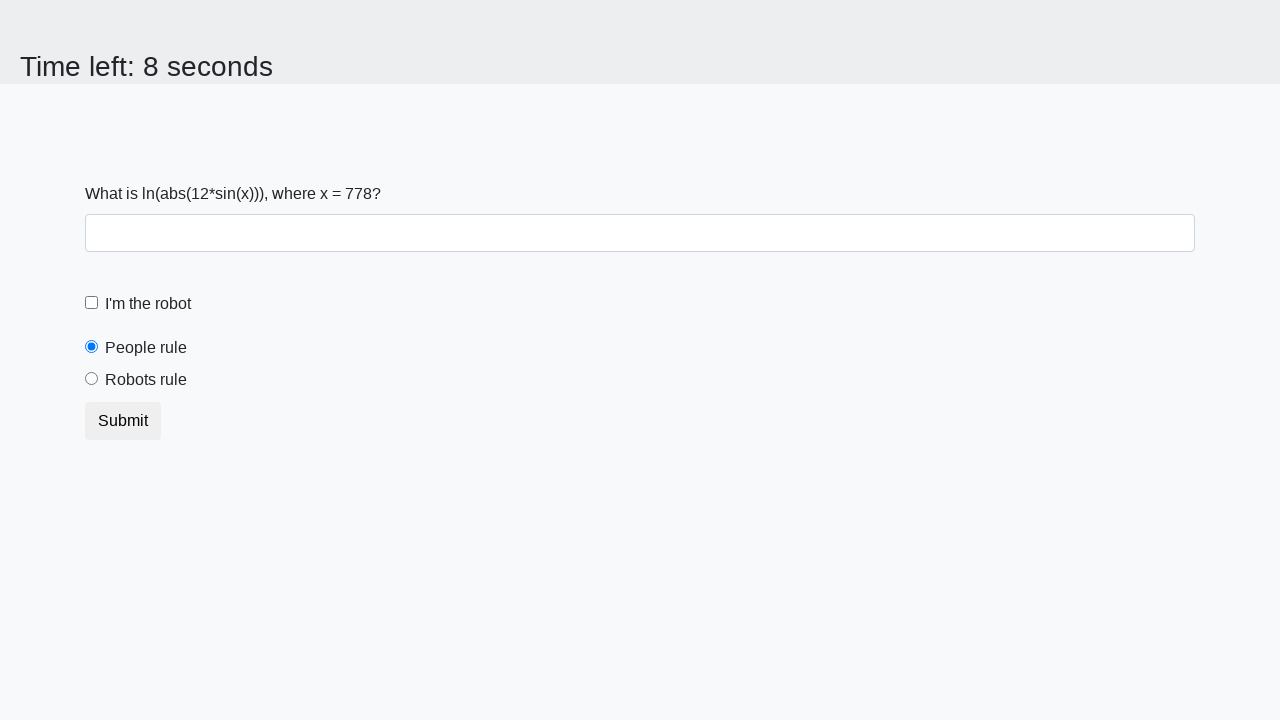

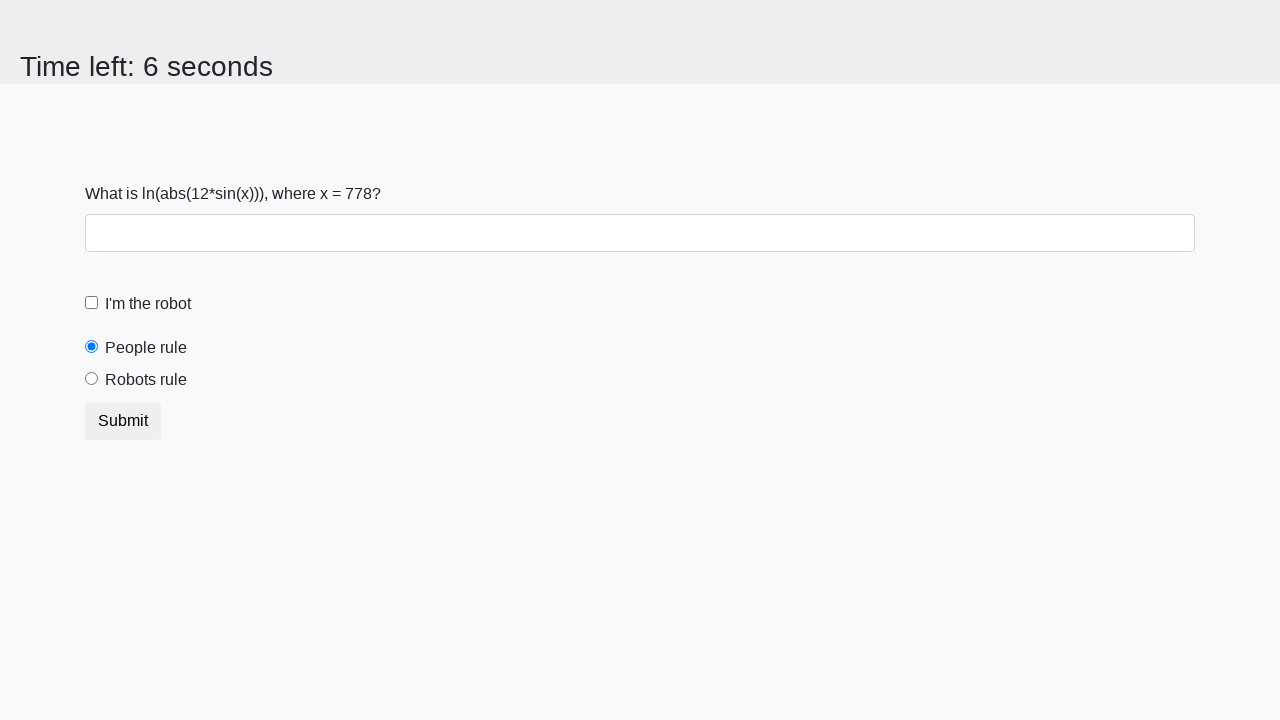